Tests filling the email field on a registration form page by entering text into the email input field

Starting URL: https://tester.codersguru.pl/register/

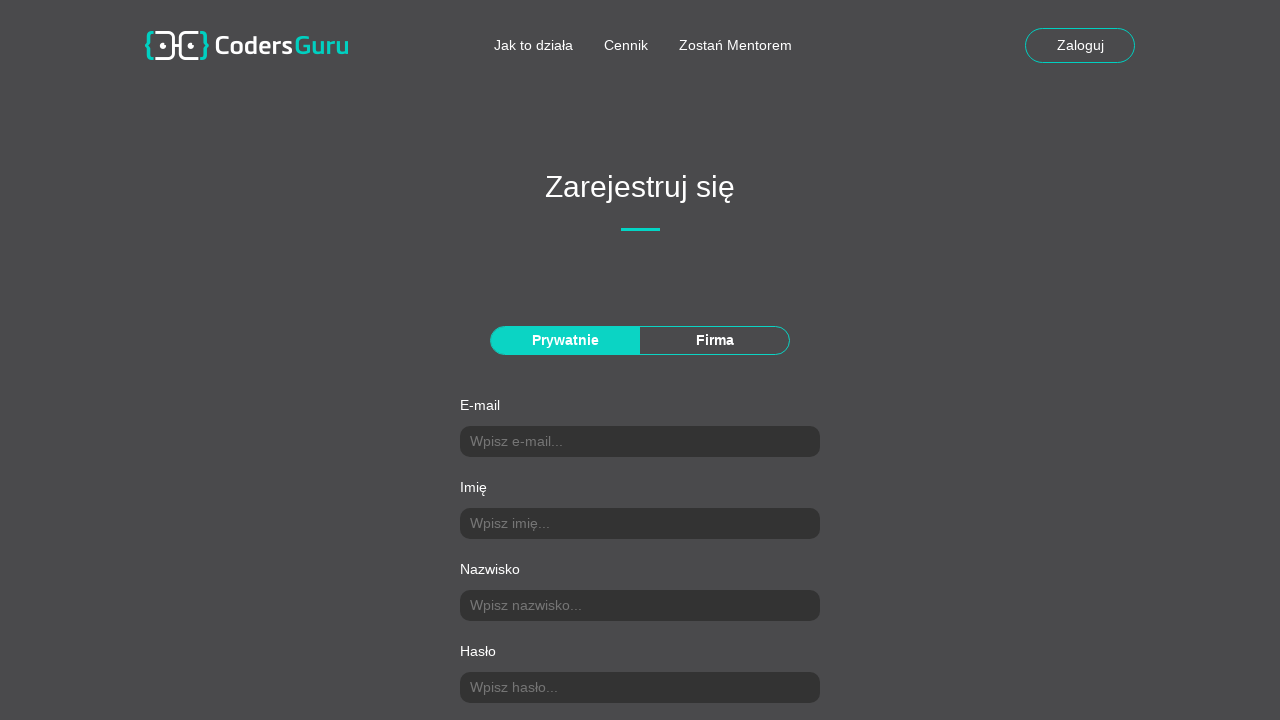

Registration form email field loaded
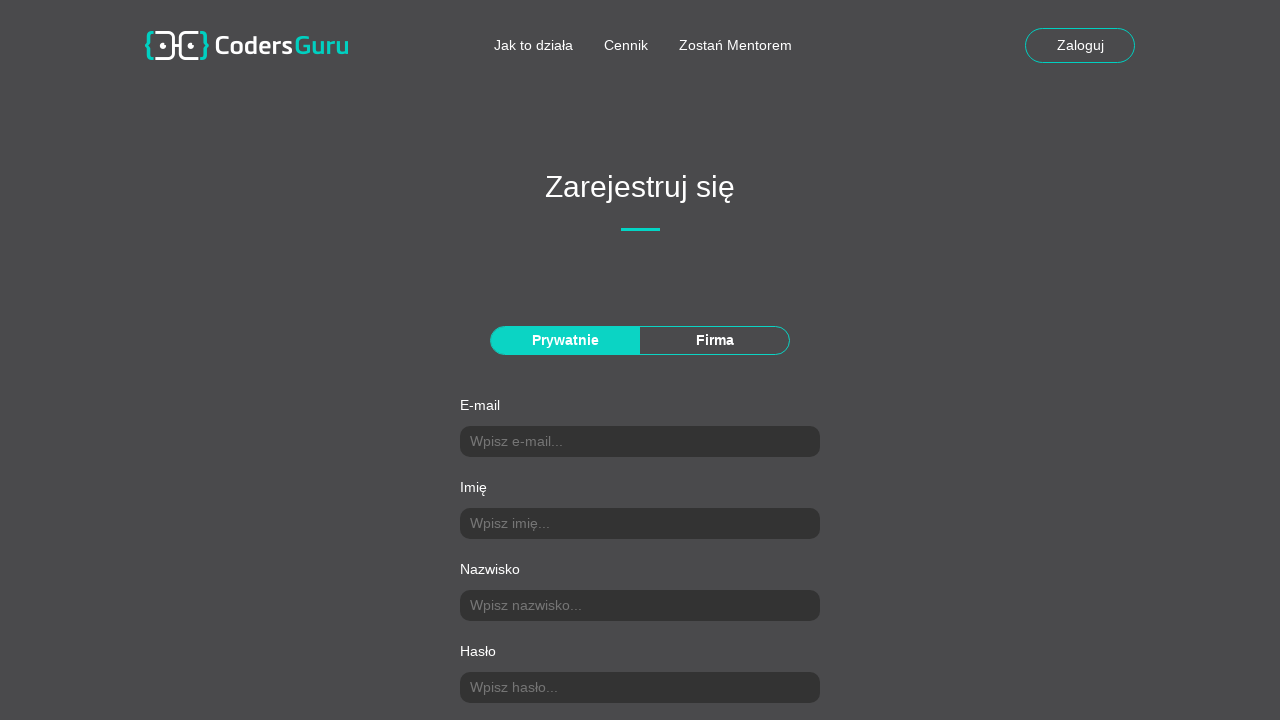

Filled email field with 'testuser_7842@example.com' on #fos_user_registration_form_email
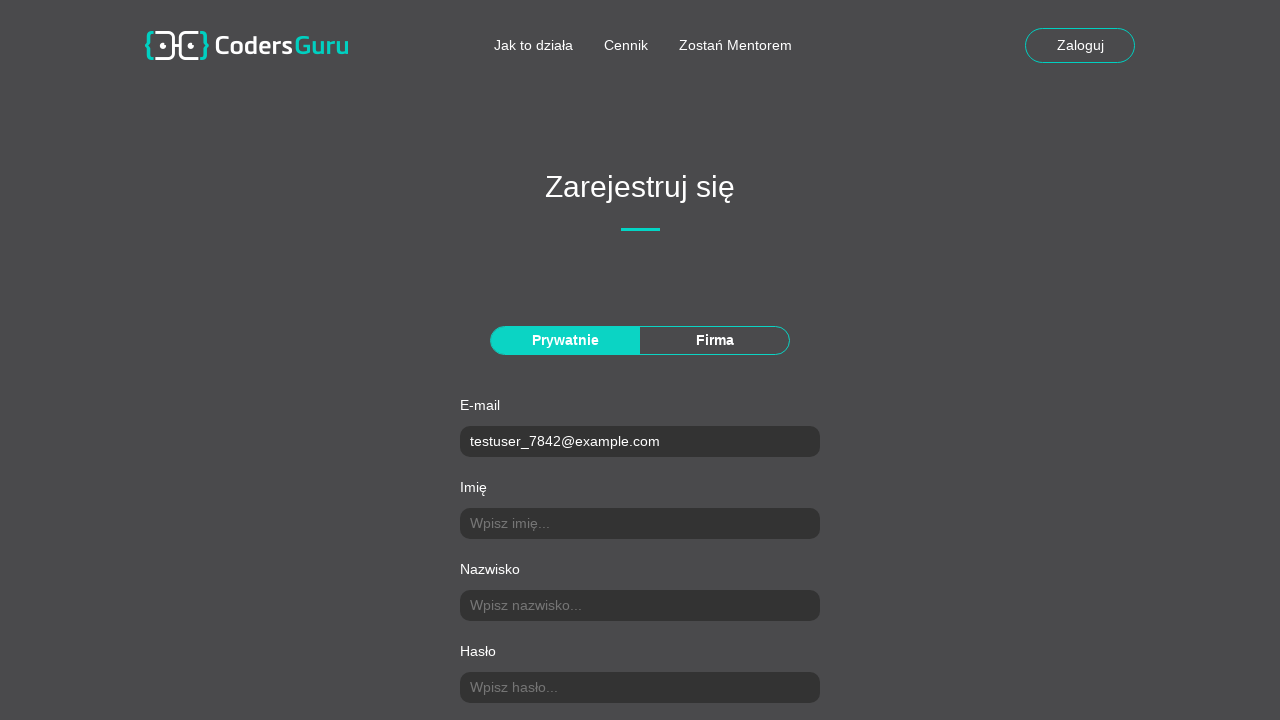

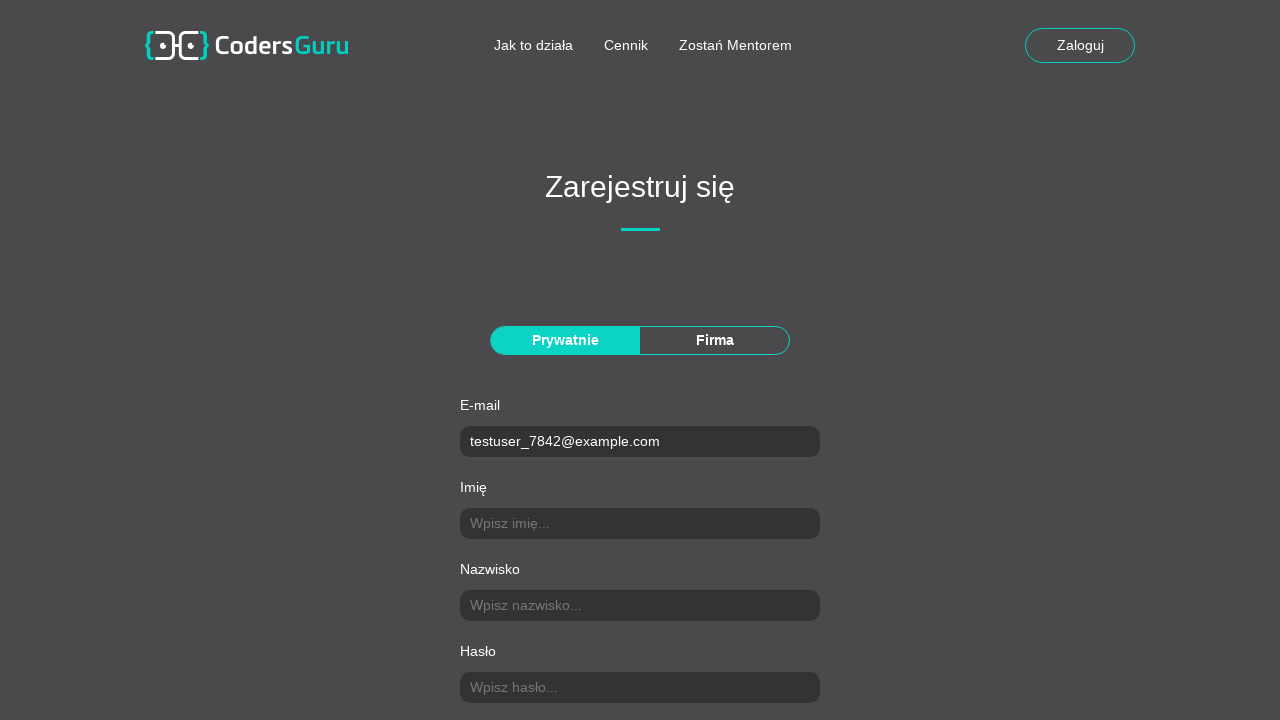